Tests key press functionality by navigating to key presses page and sending keyboard input

Starting URL: https://the-internet.herokuapp.com/

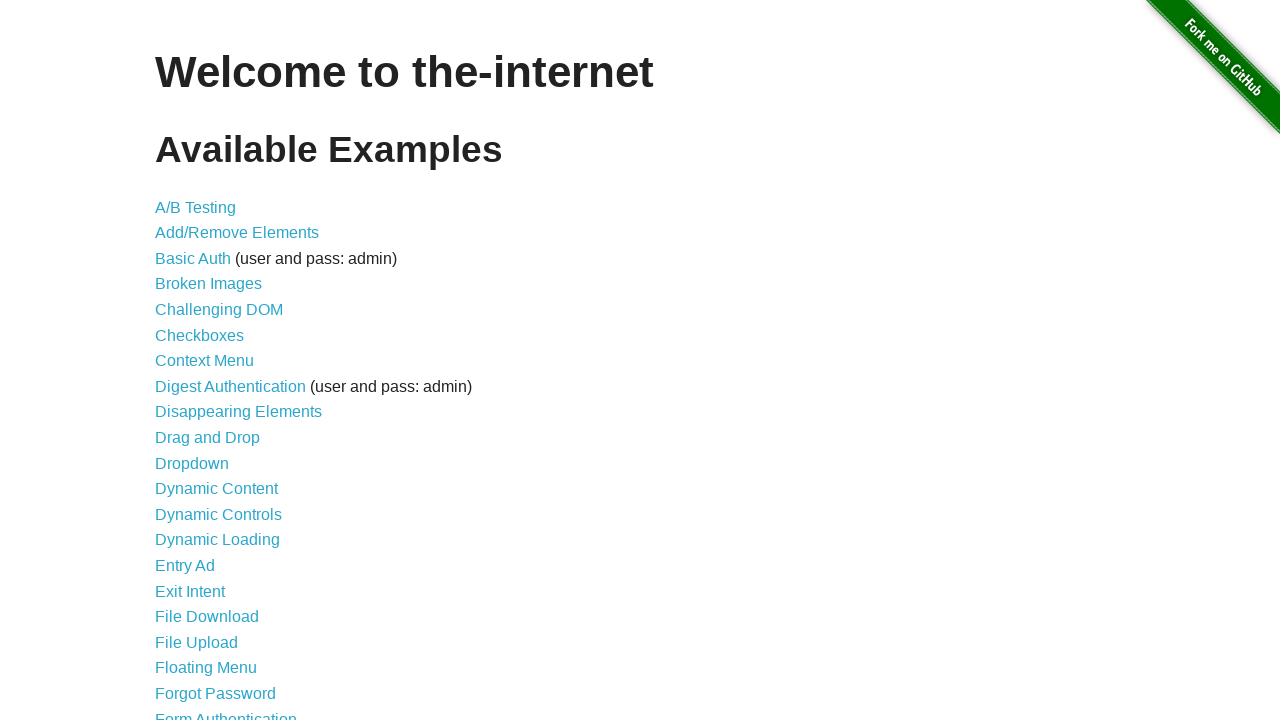

Clicked on Key Presses link at (200, 360) on a[href='/key_presses']
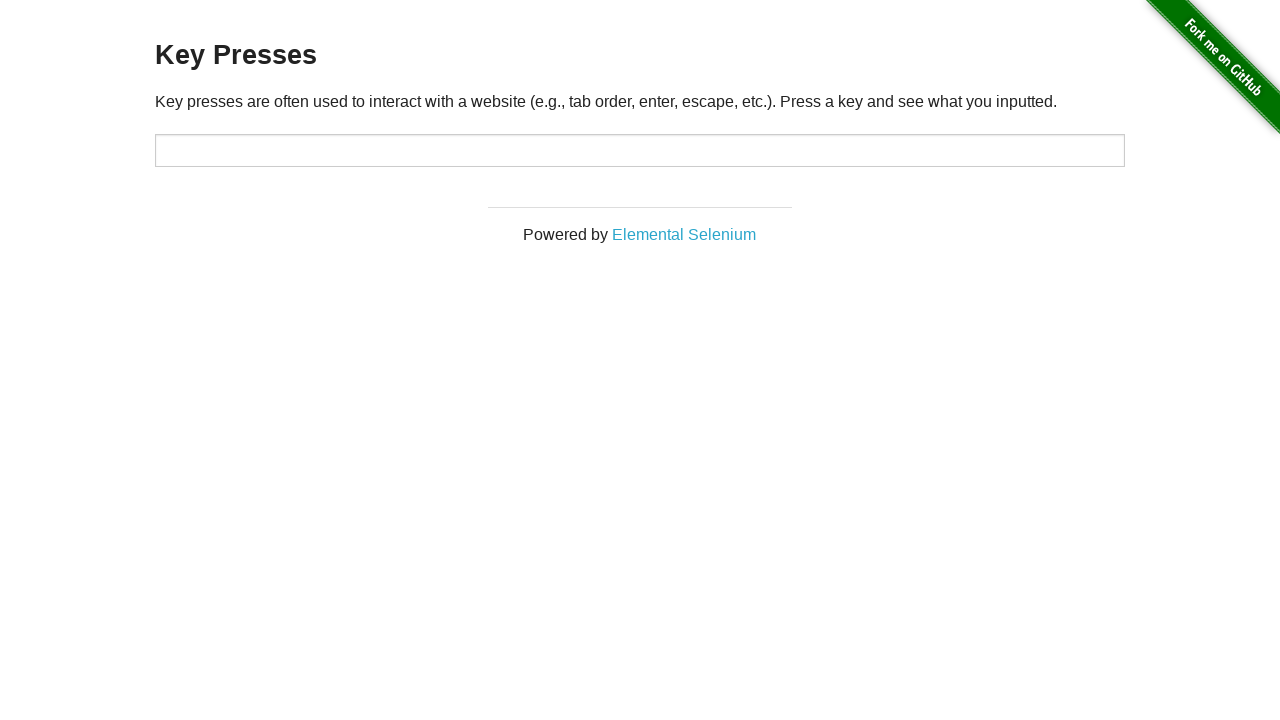

Clicked on target input field at (640, 150) on #target
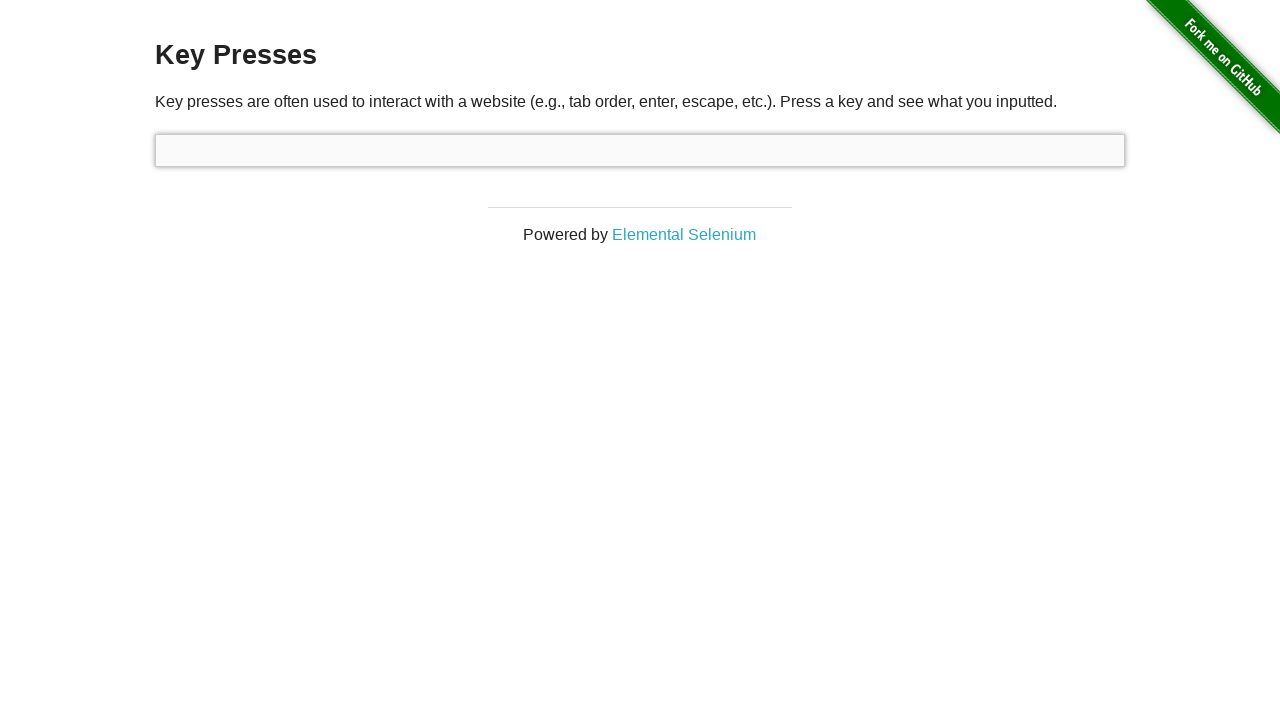

Typed '6.5' into the input field
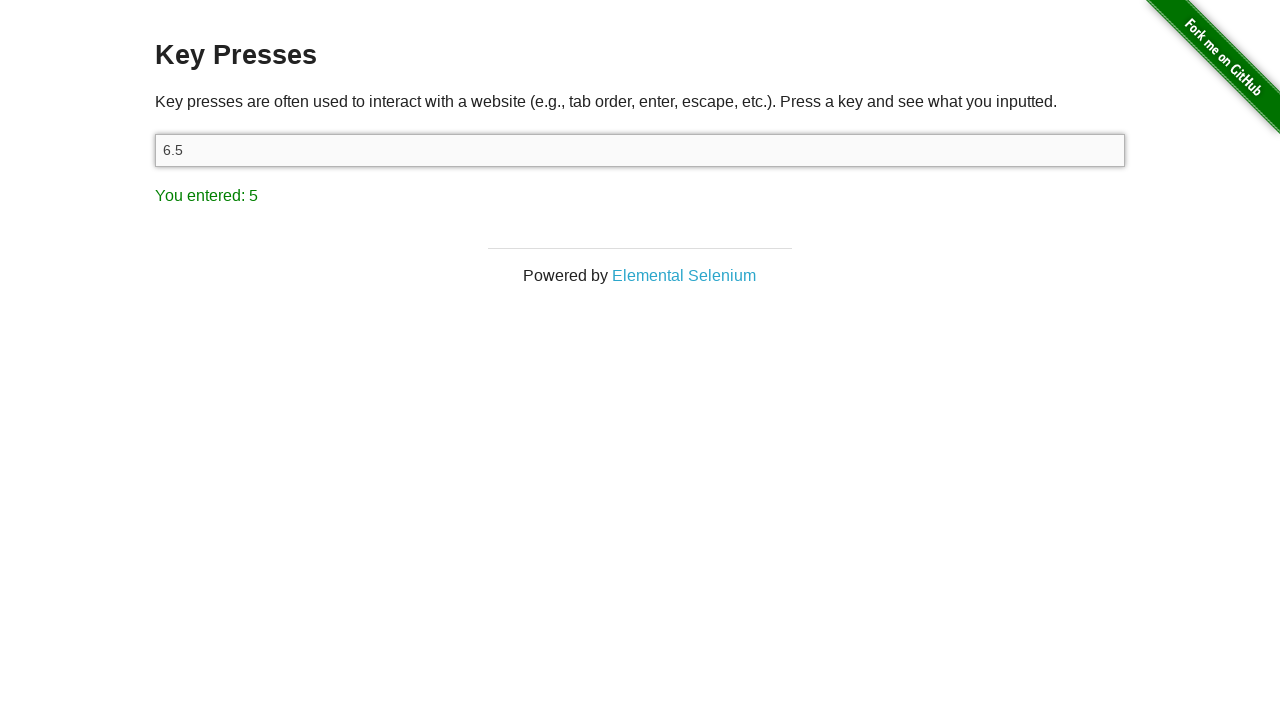

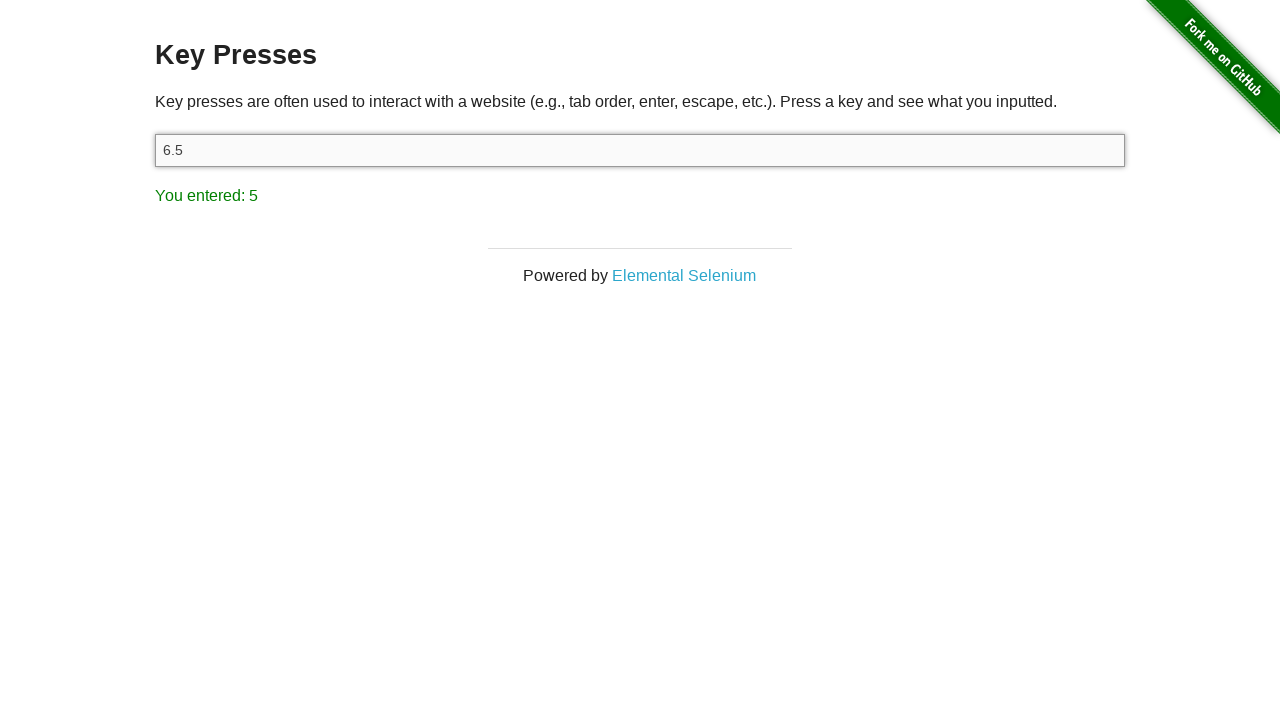